Tests navigation to the Empress Catherine divination page by clicking on the "Divination on love and relationships" menu item and then selecting the Empress Catherine option.

Starting URL: https://www.predskazanie.ru/

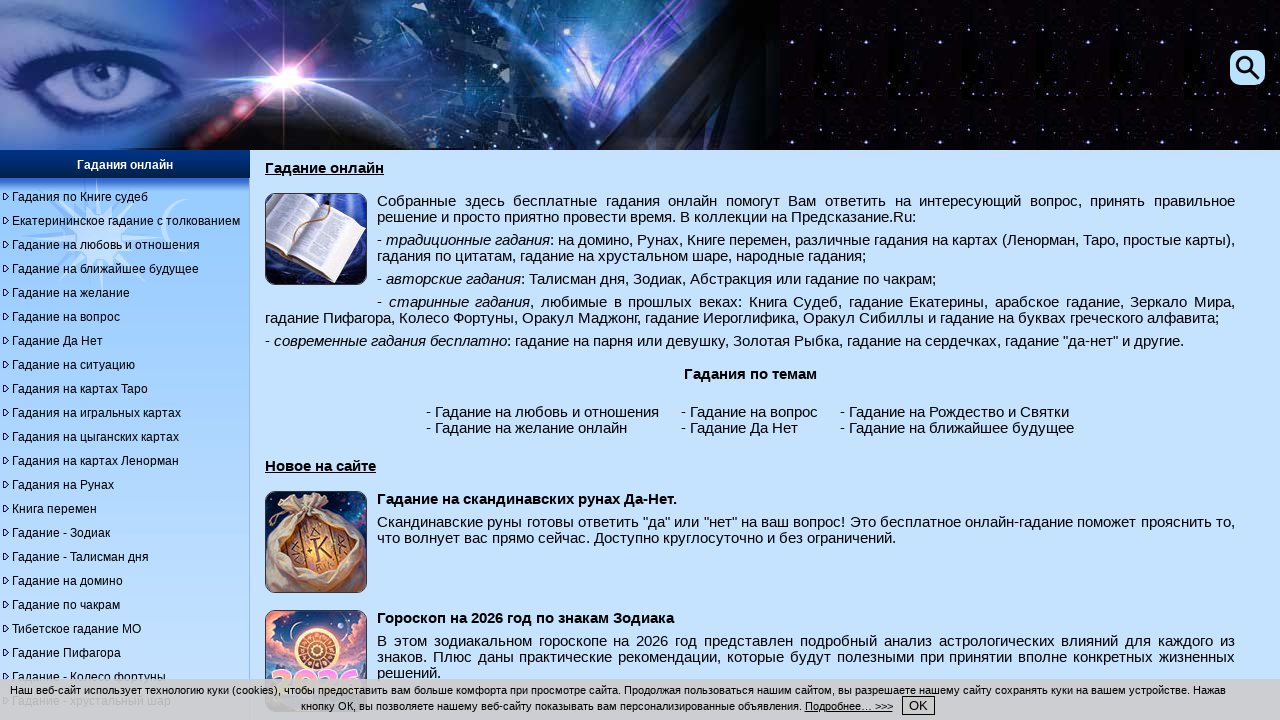

Clicked on 'Divination on love and relationships' menu item at (106, 245) on xpath=//div[@id='menu']//a[@title='Гадание на любовь и отношения']
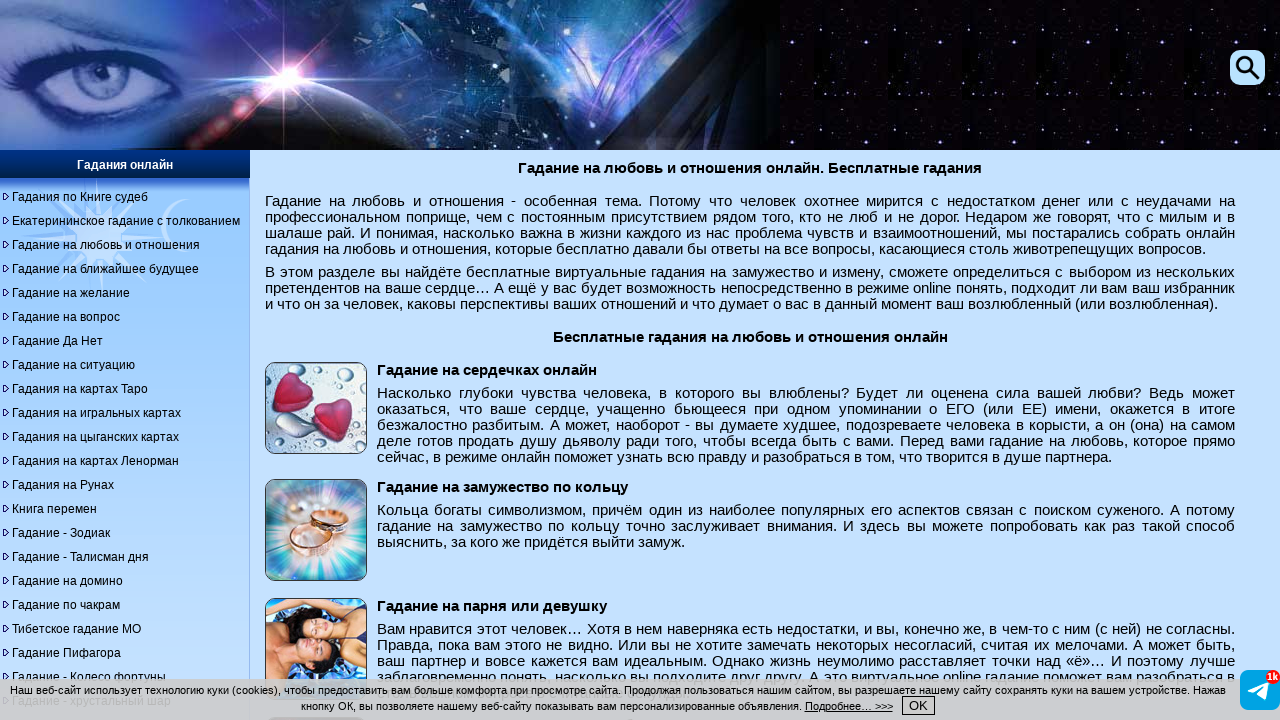

Clicked on 'Empress Catherine' divination image at (316, 360) on xpath=//div[@class='content-layer']//img[@alt='Гадание императрицы Екатерины']
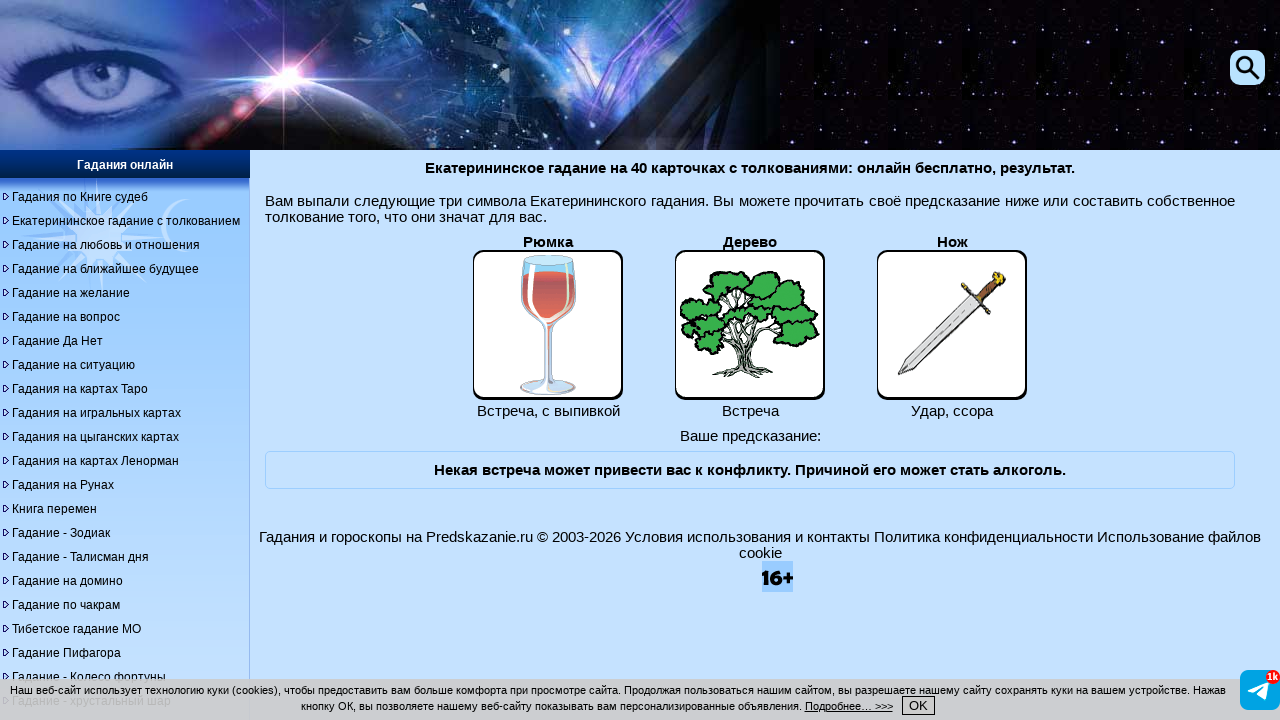

Successfully navigated to Empress Catherine divination page
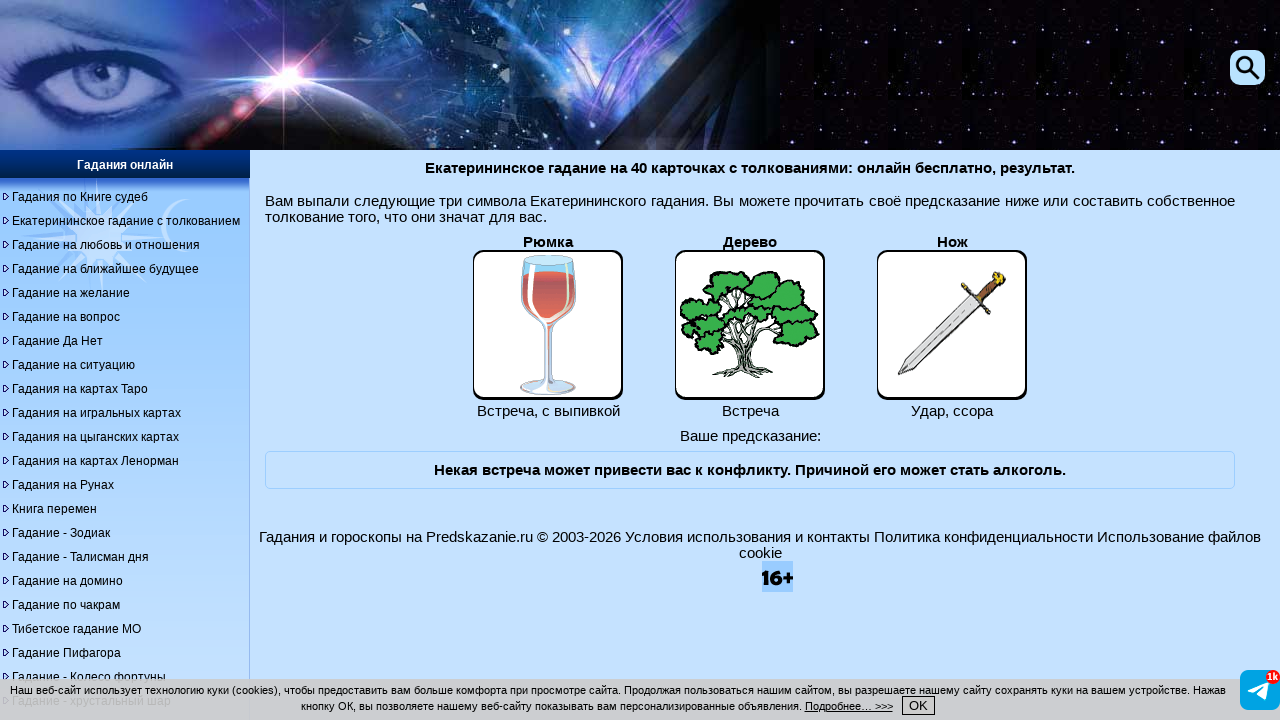

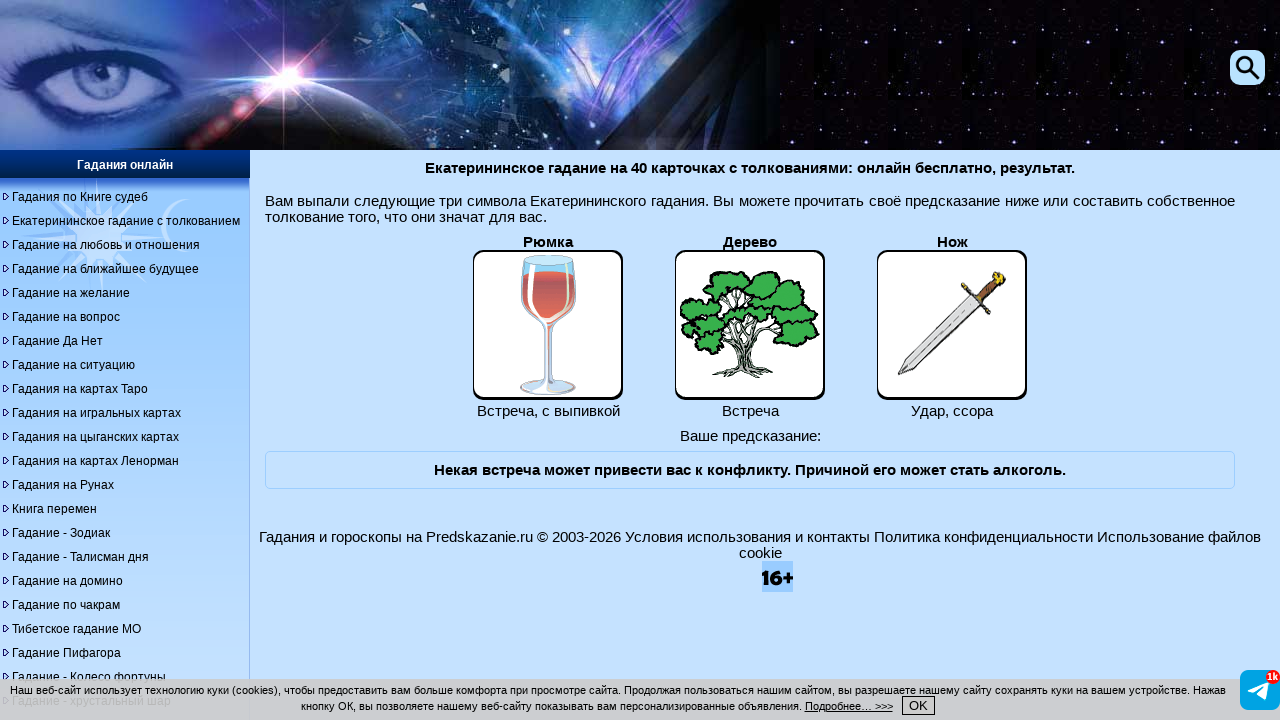